Tests scalene triangle identification by entering three different side lengths and verifying the result

Starting URL: https://testpages.eviltester.com/styled/apps/triangle/triangle001.html

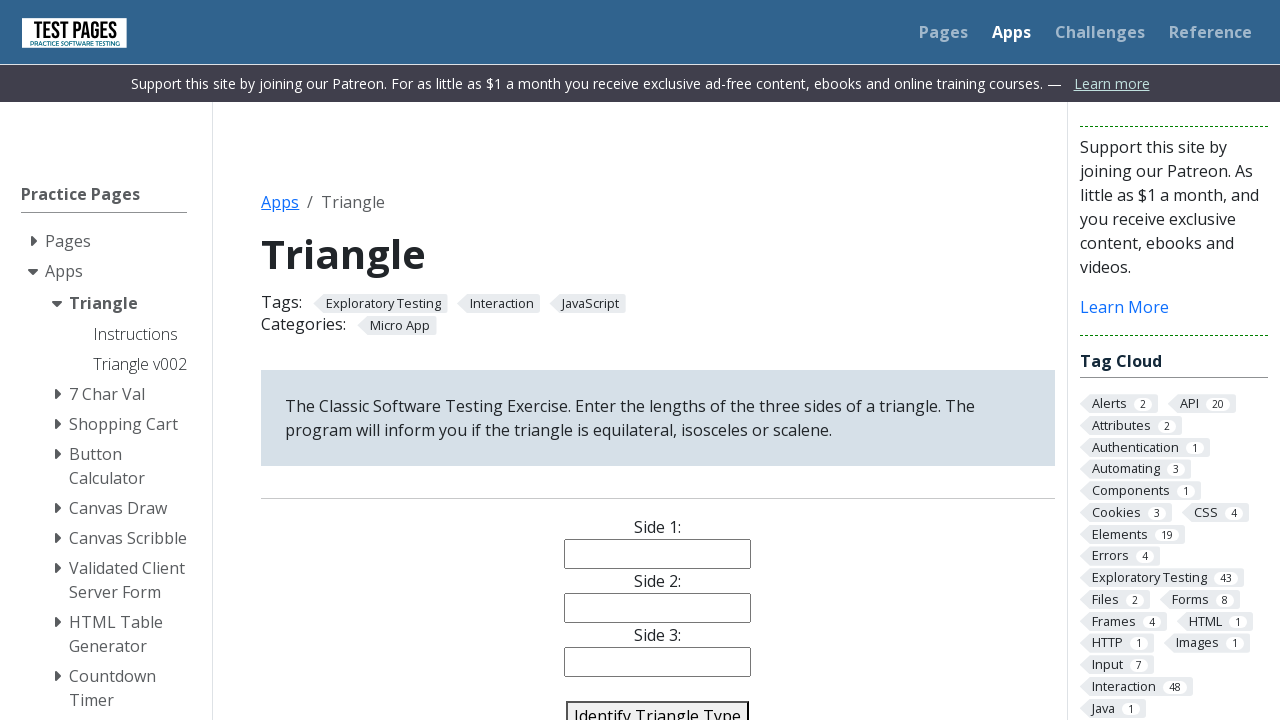

Filled side1 field with value '3' on #side1
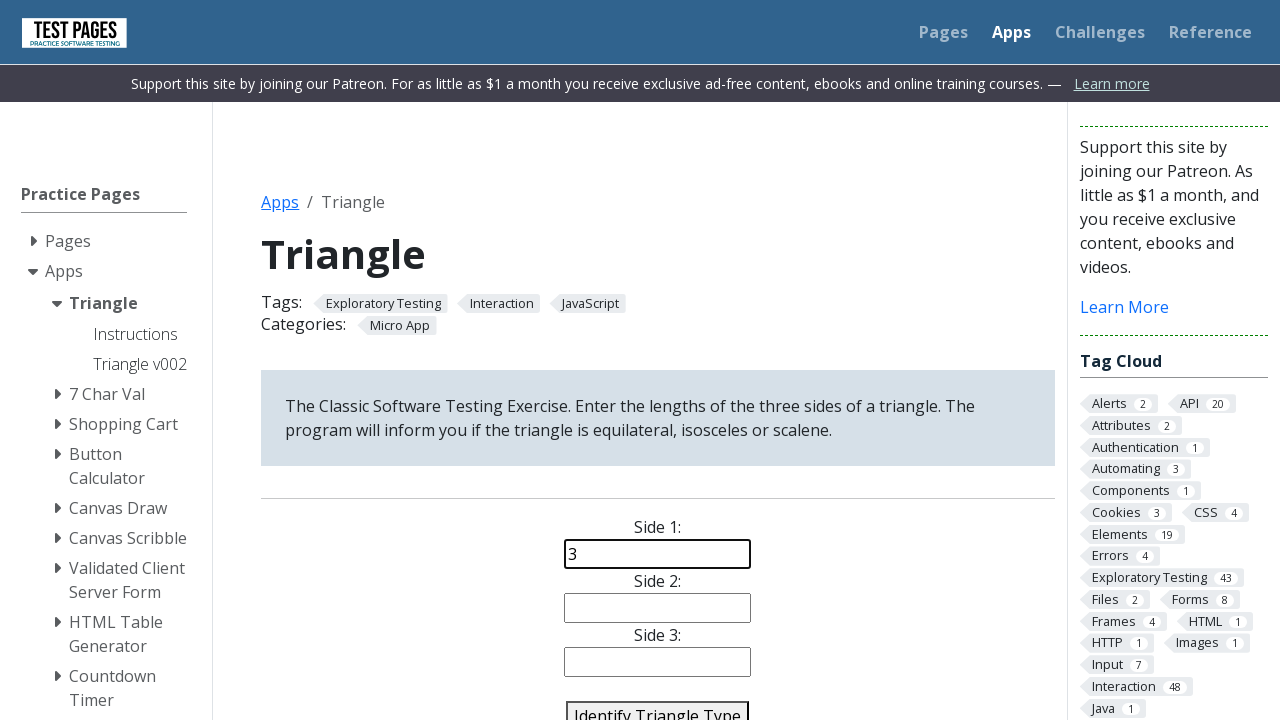

Filled side2 field with value '5' on #side2
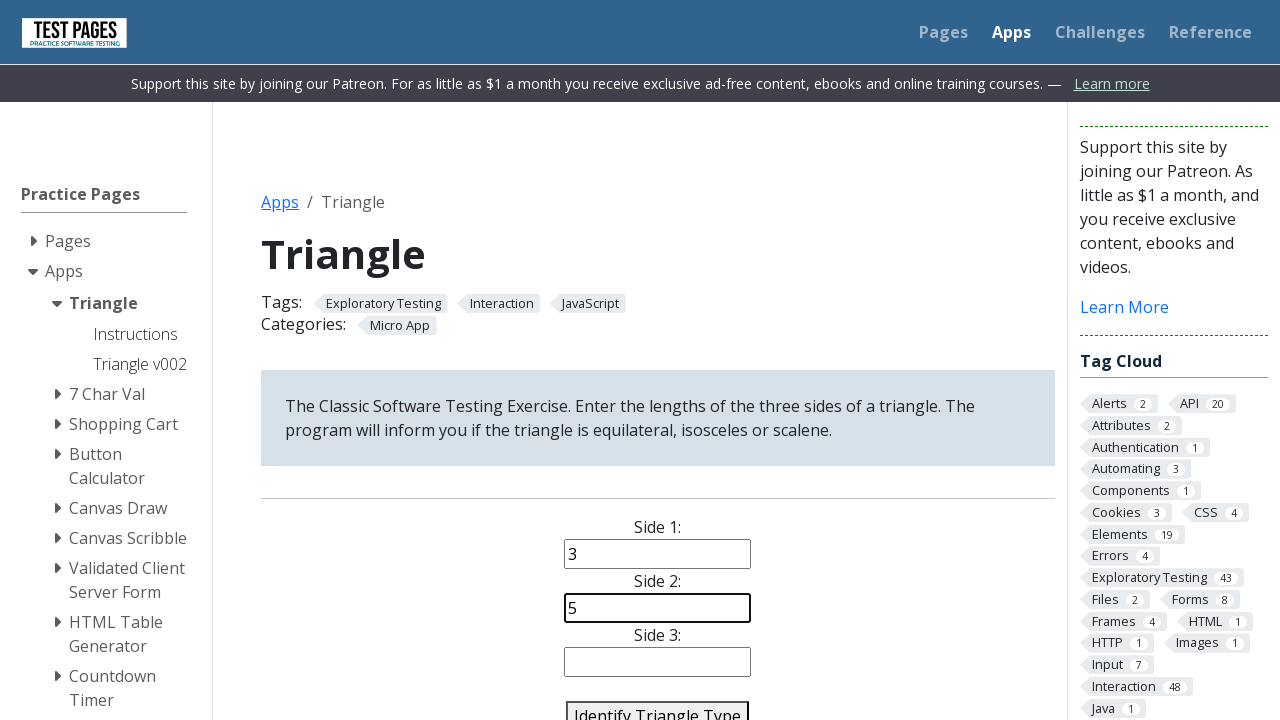

Filled side3 field with value '7' on #side3
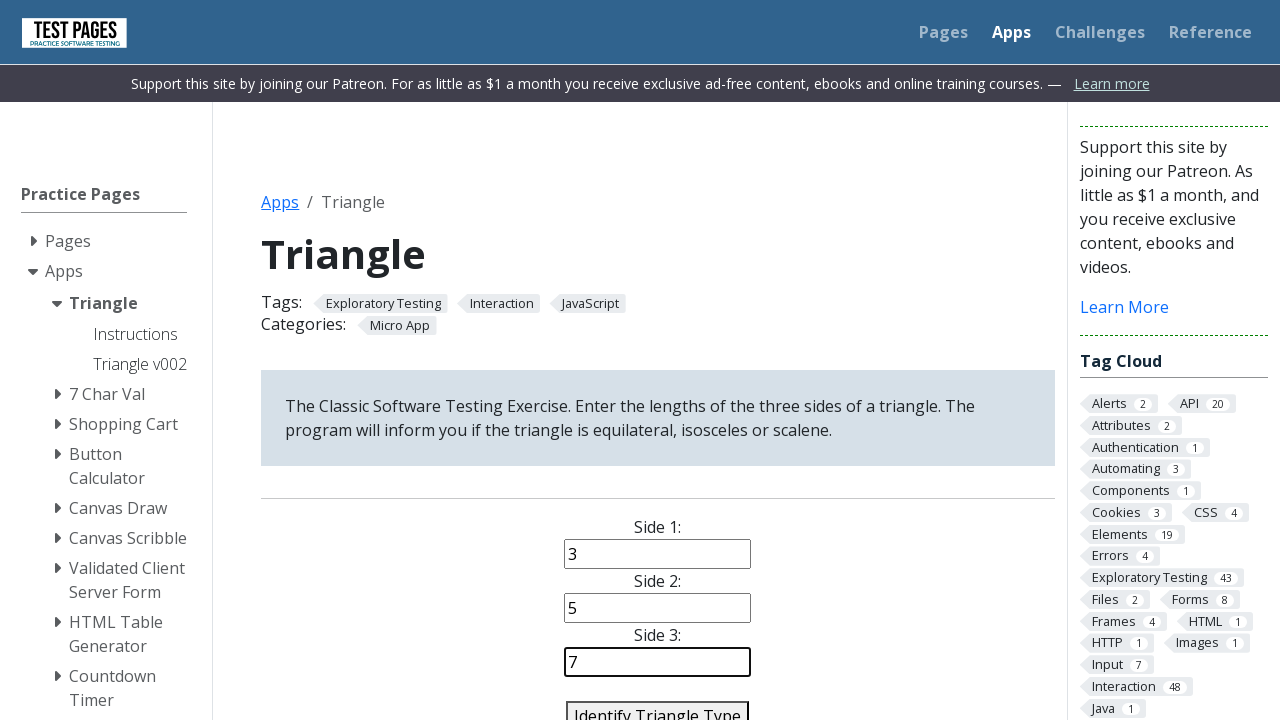

Clicked identify triangle button at (658, 705) on #identify-triangle-action
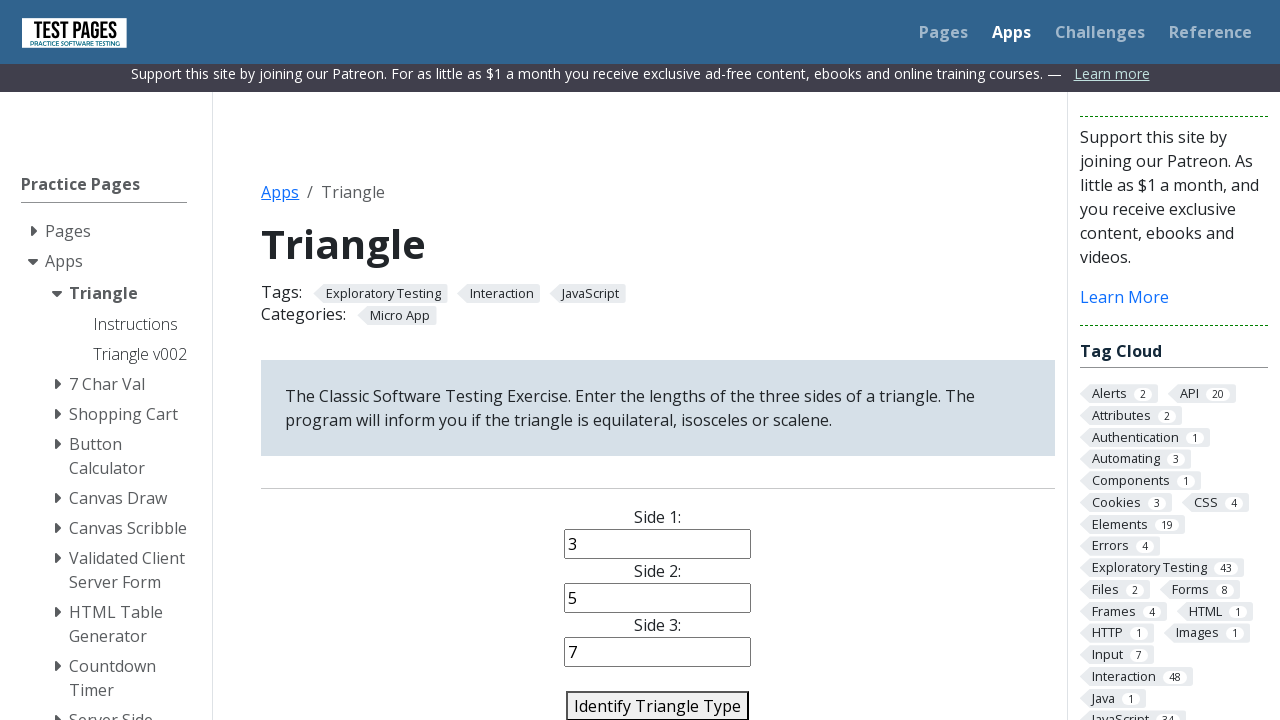

Triangle type result element loaded and is visible
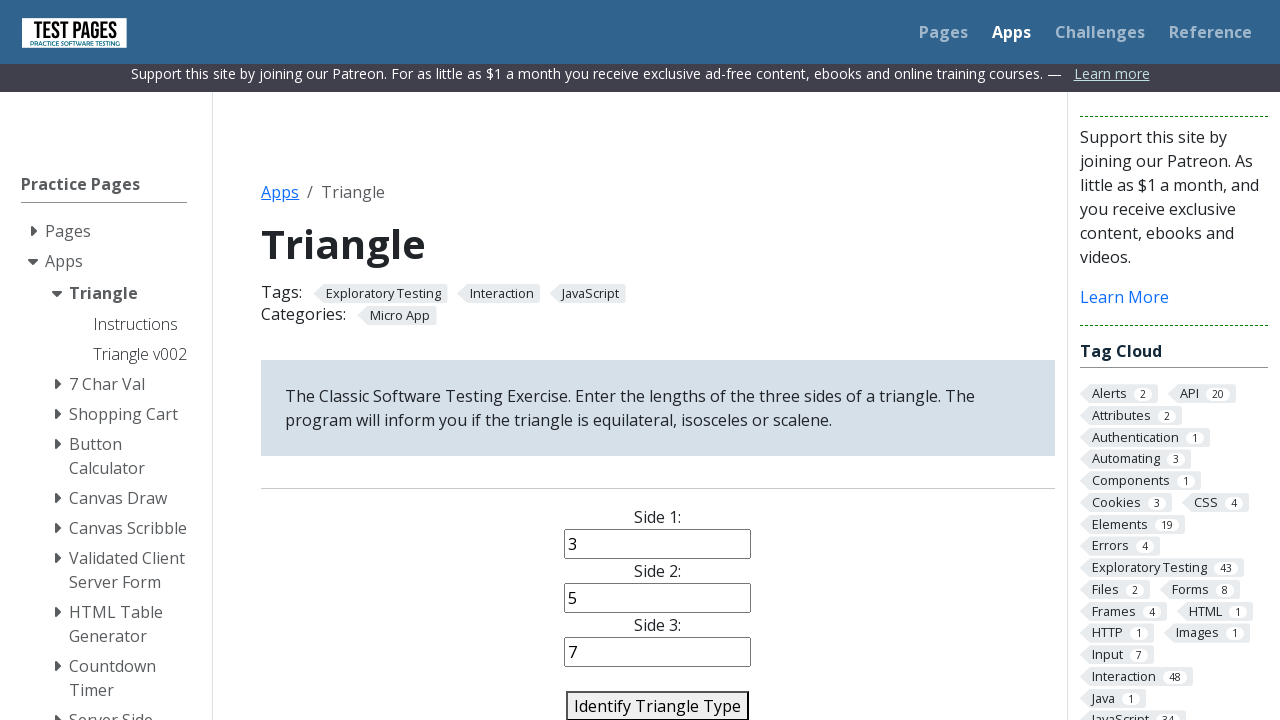

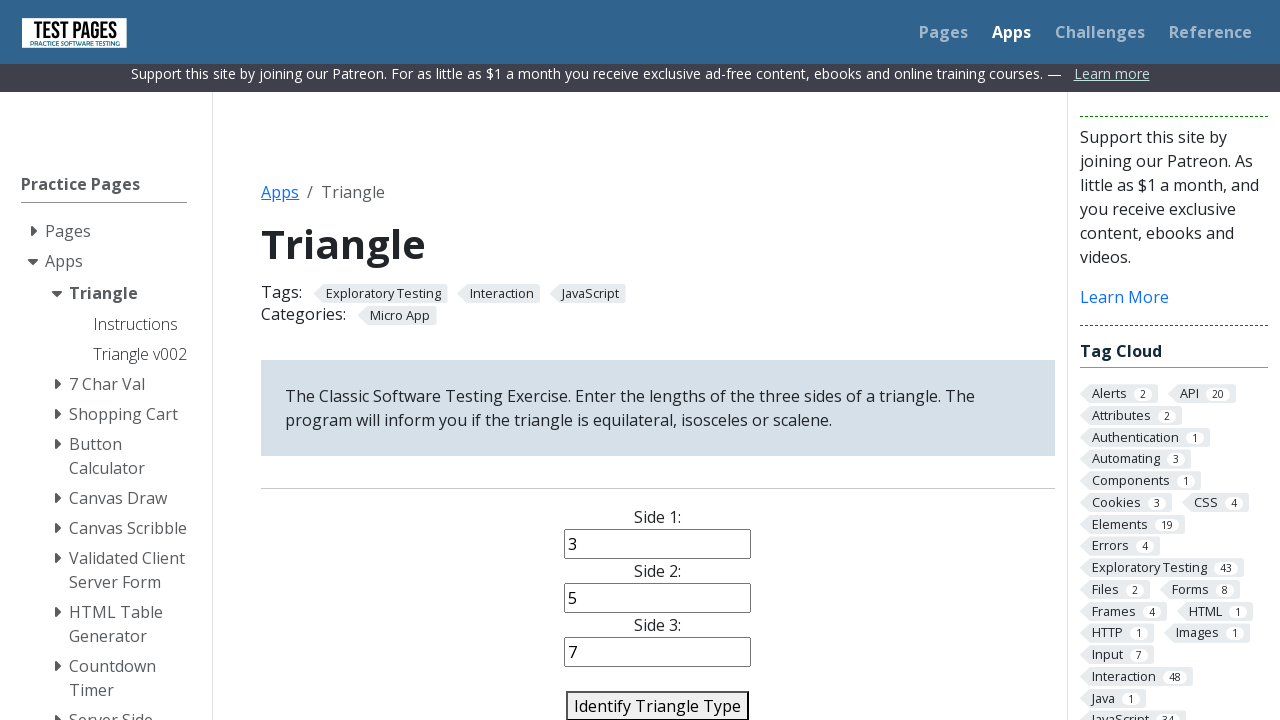